Tests submitting an empty form by clicking the submit button without filling any fields

Starting URL: https://demoqa.com/text-box

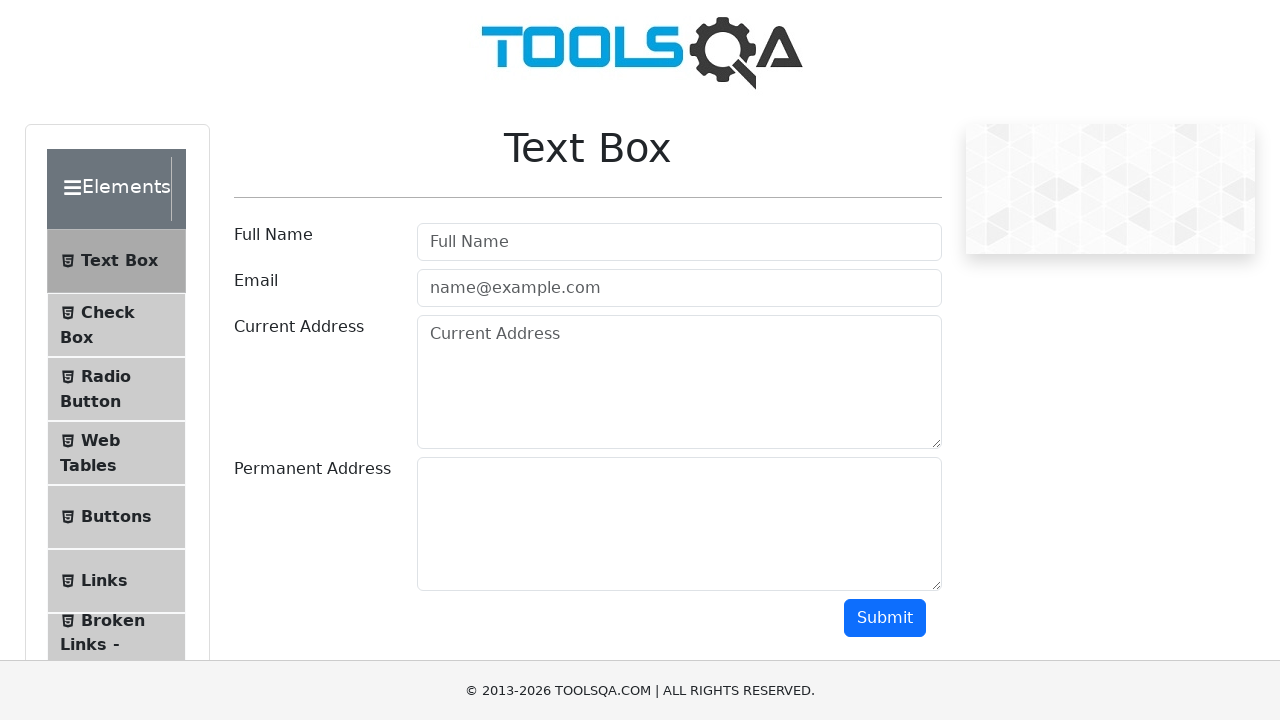

Navigated to DemoQA text-box form page
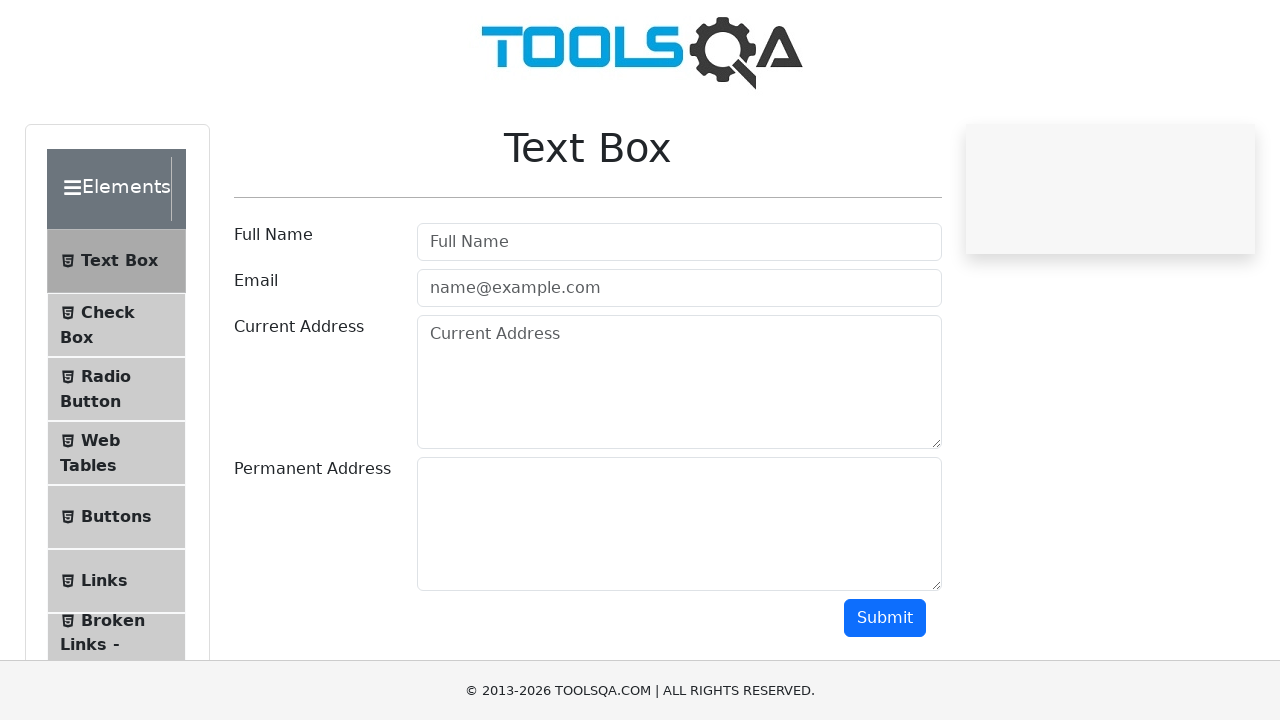

Clicked submit button without filling any form fields at (885, 618) on #submit
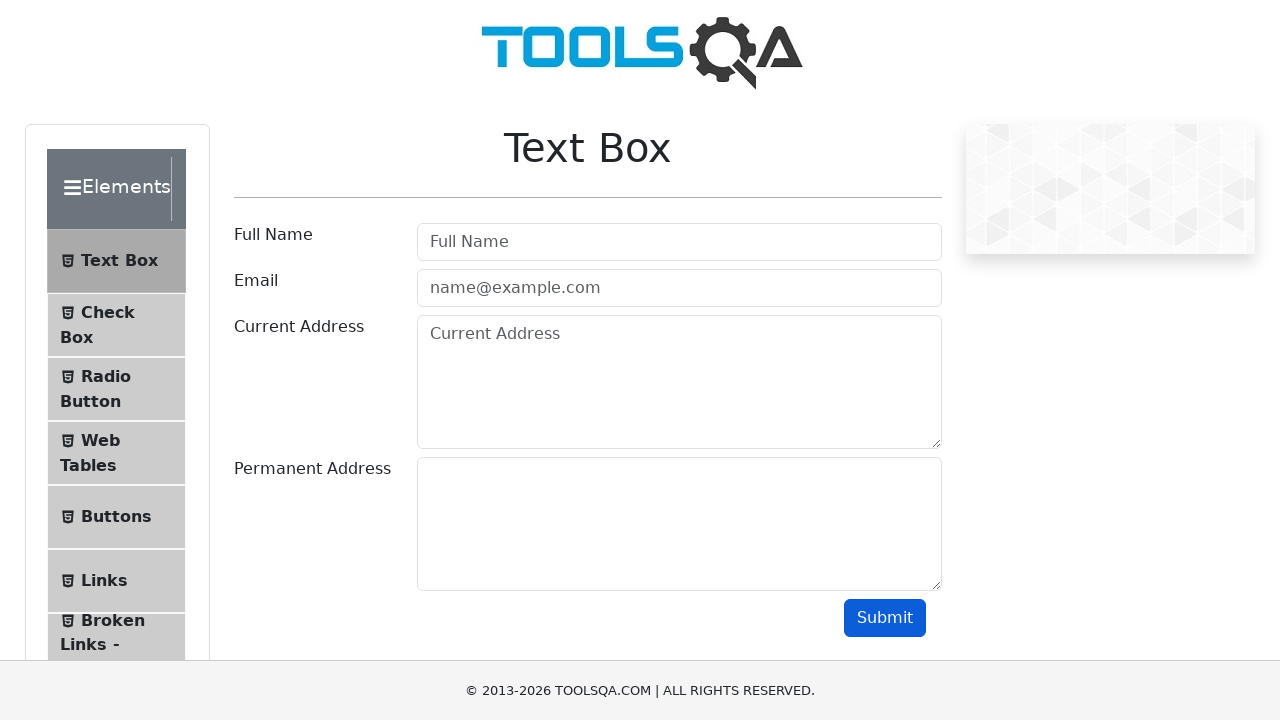

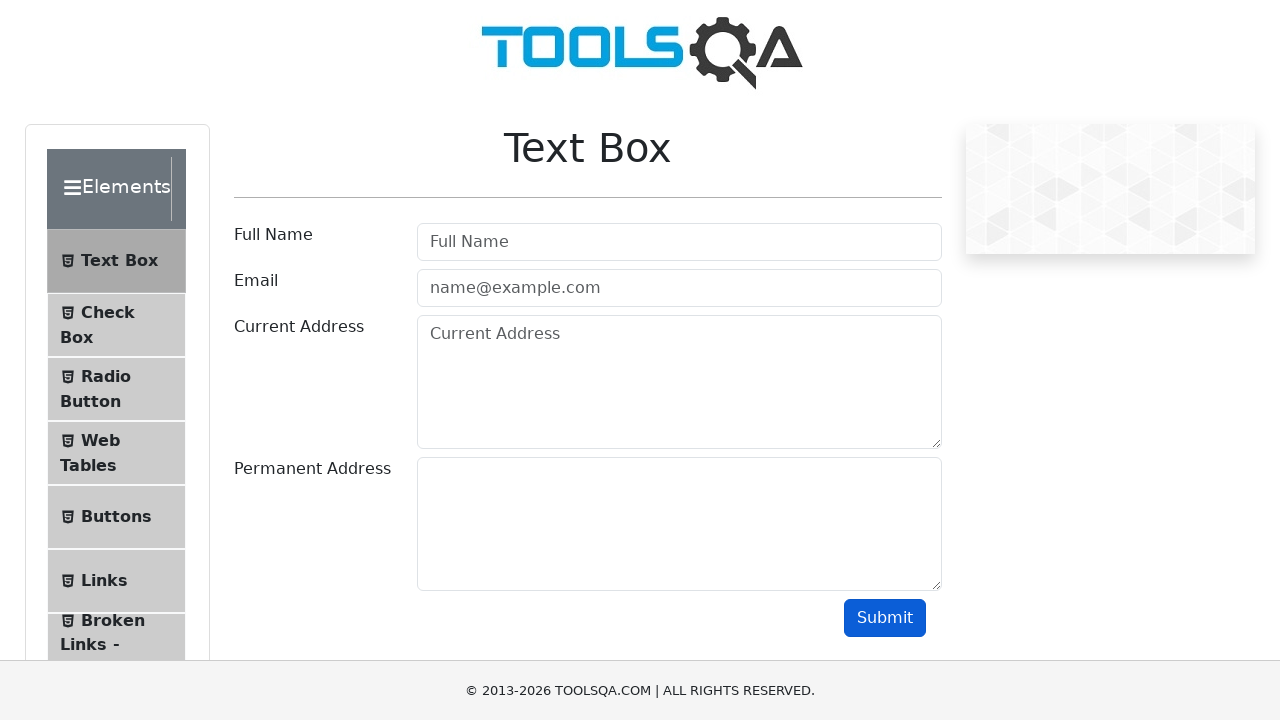